Tests checking a checkbox by navigating to the Checkboxes page and checking the first checkbox if it hasn't been checked yet.

Starting URL: https://practice.cydeo.com/

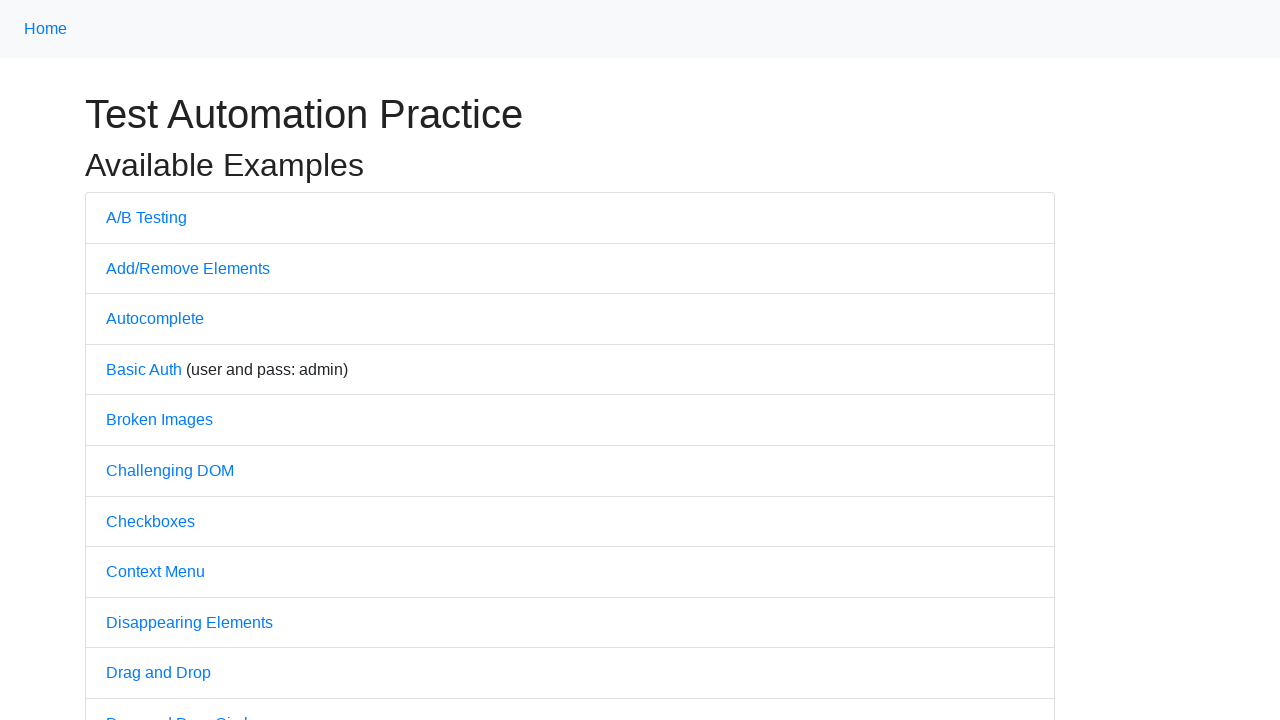

Clicked on Checkboxes link to navigate to the Checkboxes page at (150, 521) on xpath=//a[text()='Checkboxes']
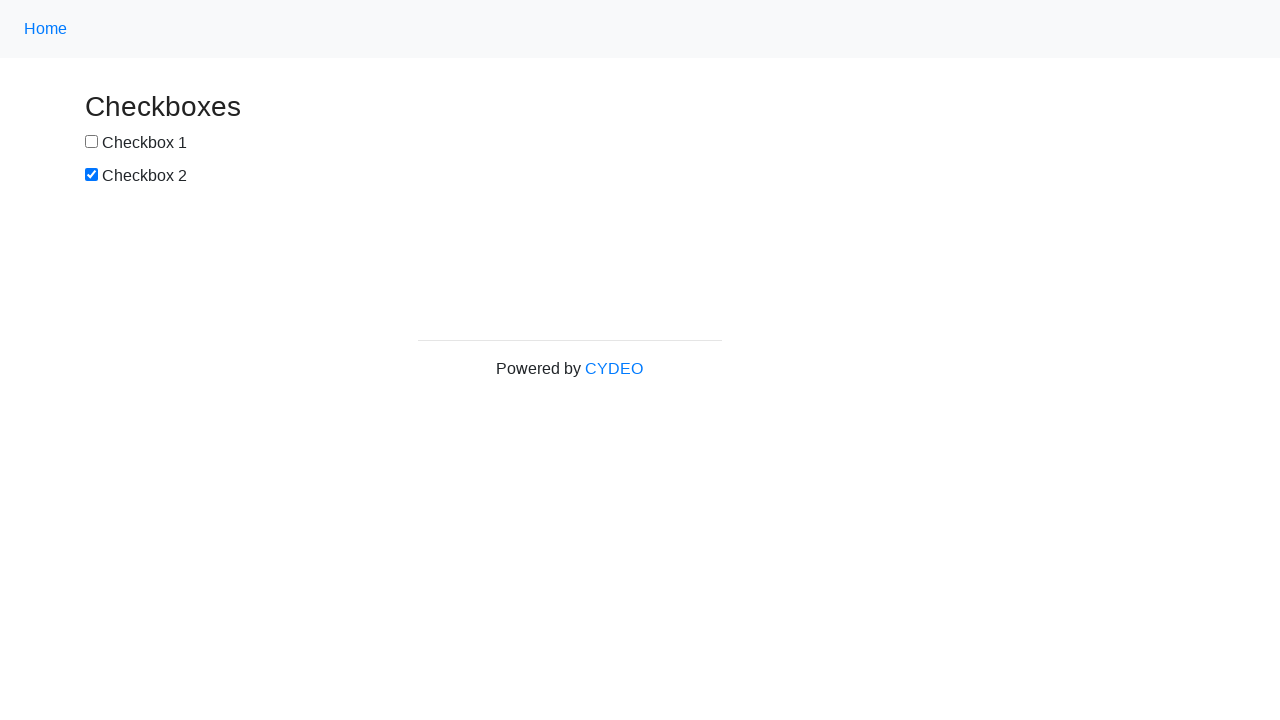

Checked the first checkbox (box1) at (92, 142) on xpath=//input[@id='box1']
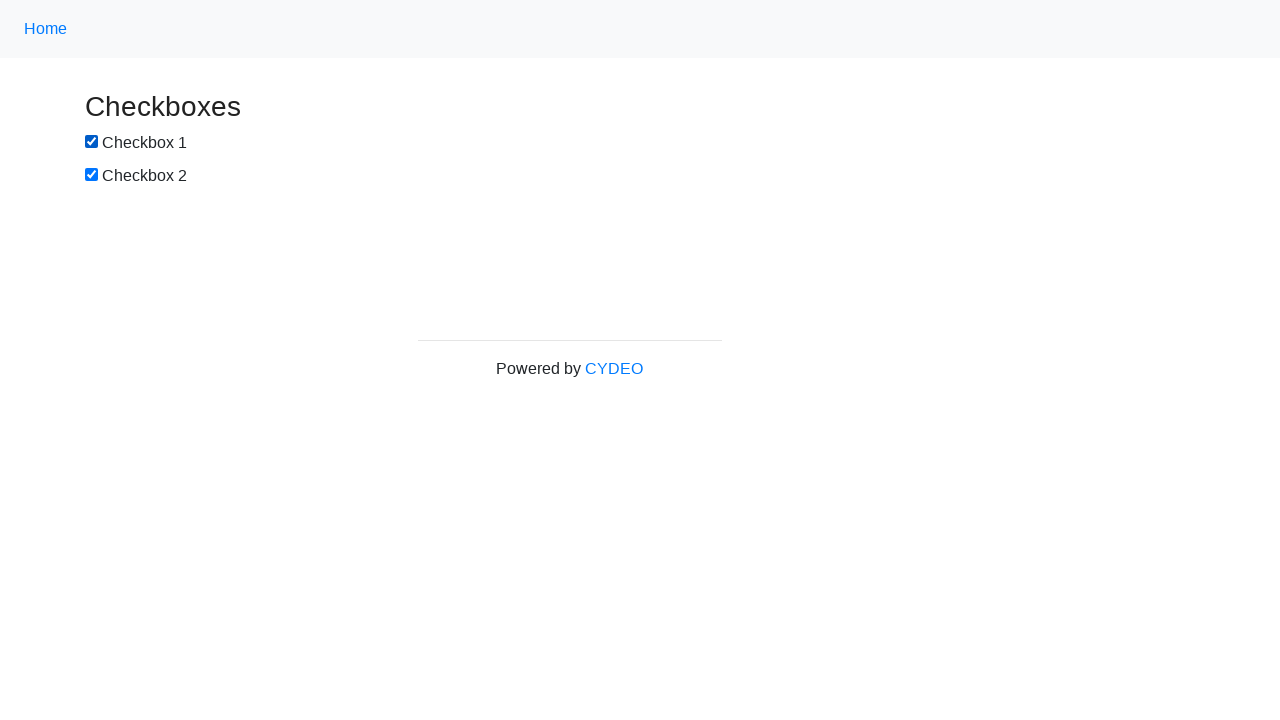

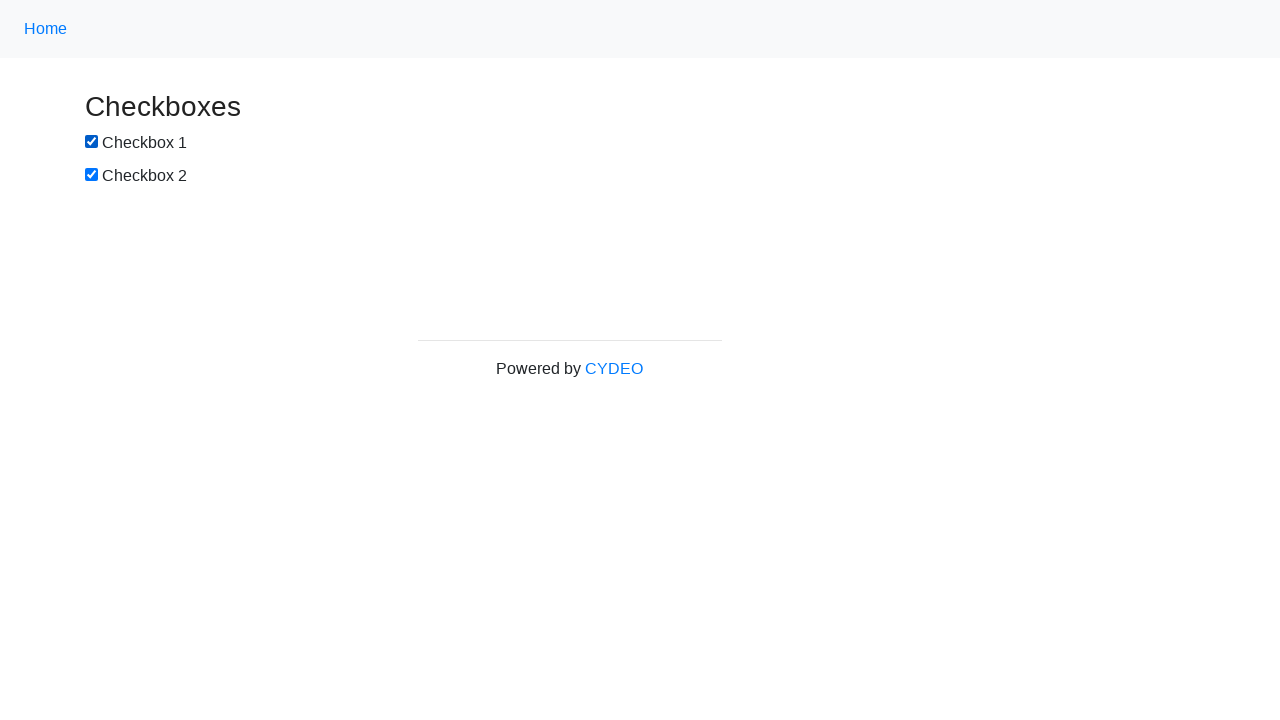